Tests the "Get Started" link on the Playwright homepage and verifies navigation to the intro page

Starting URL: https://playwright.dev/

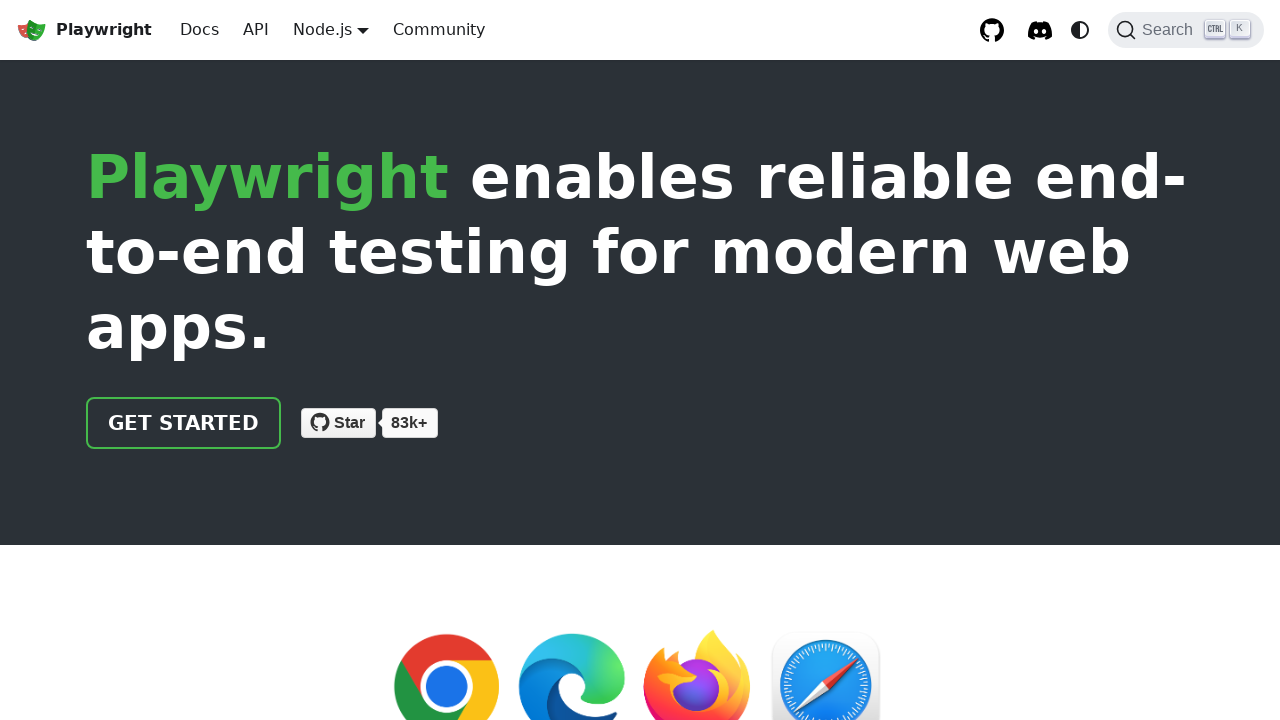

Clicked the 'Get Started' link on Playwright homepage at (184, 423) on a.getStarted_Sjon, a:has-text('Get started')
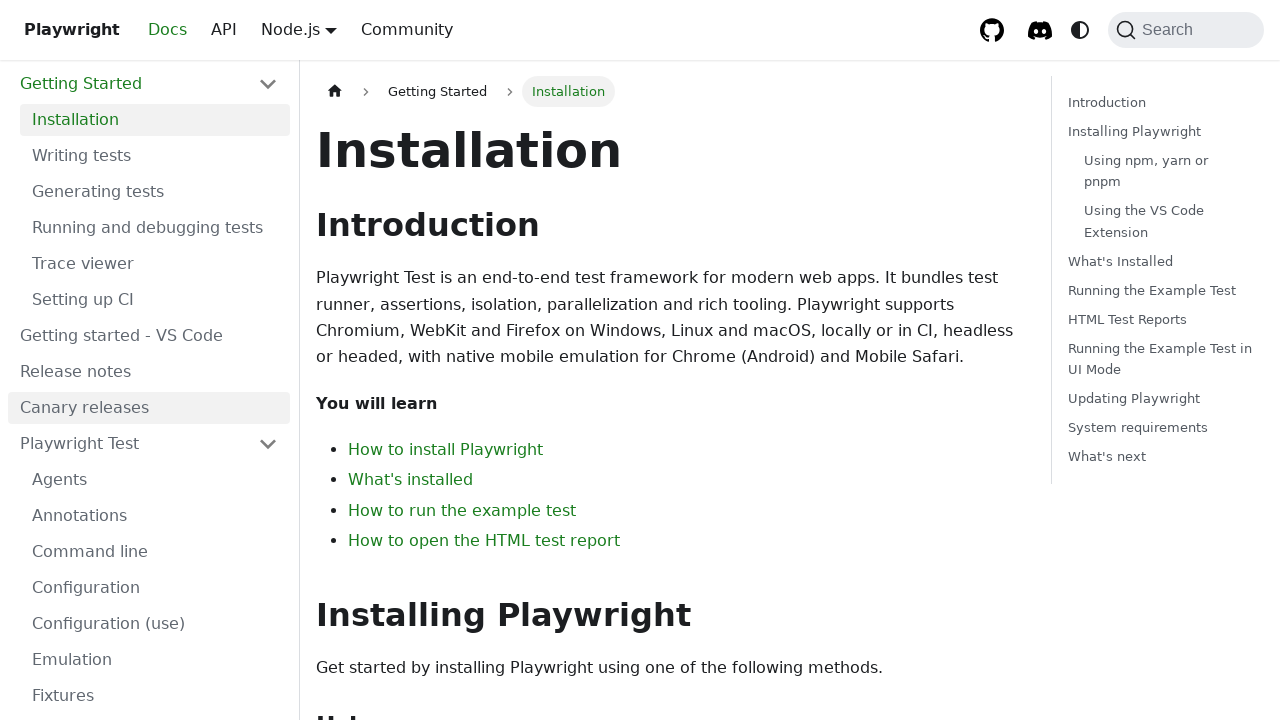

Navigated to intro page (URL contains '/intro')
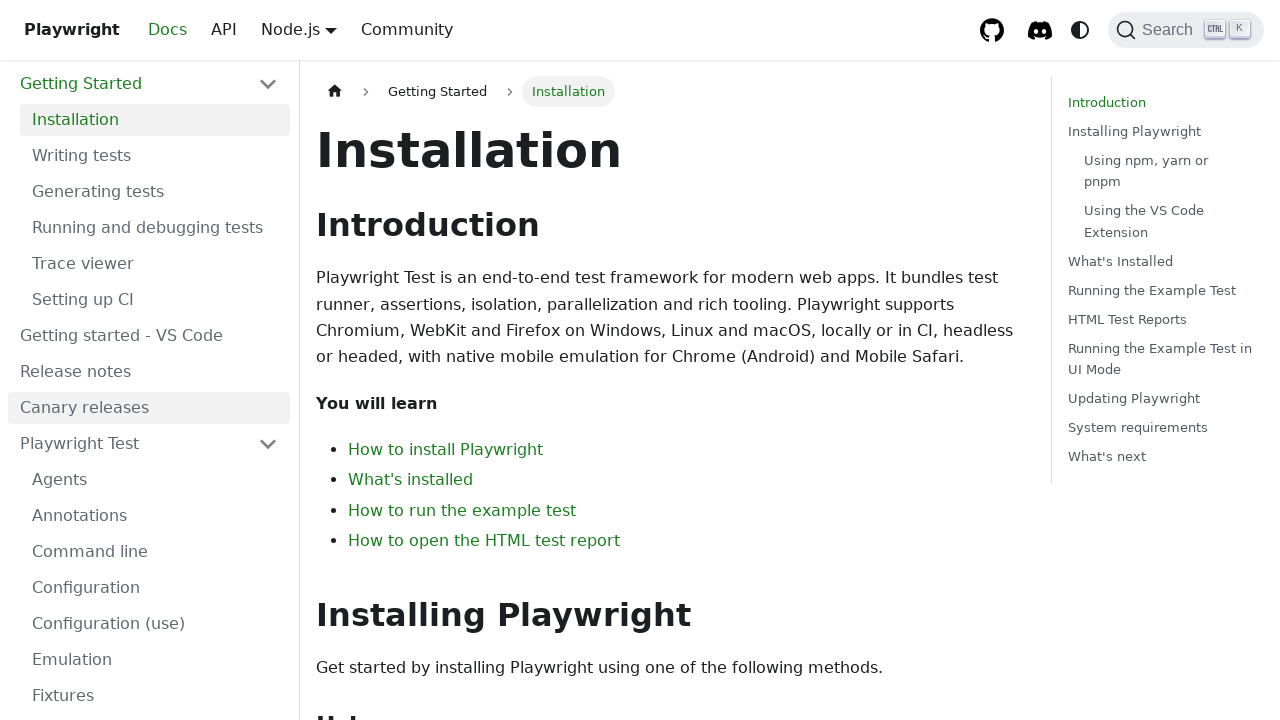

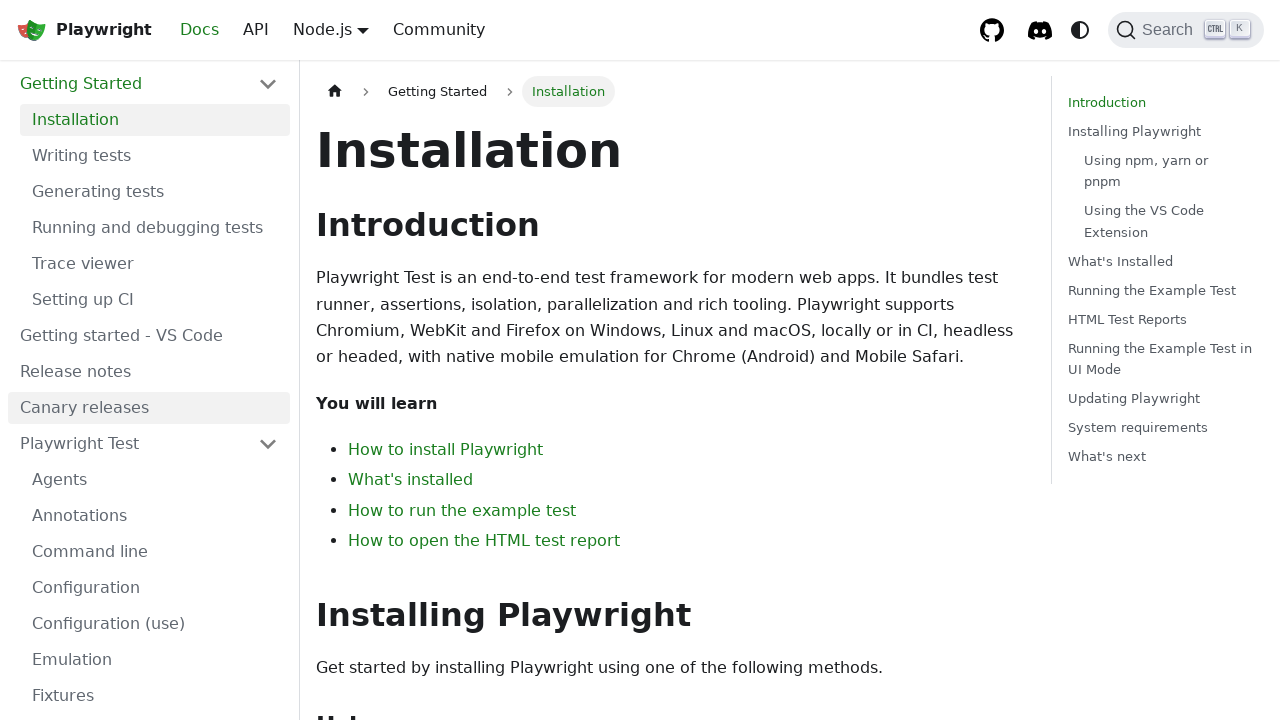